Tests drag and drop functionality by dragging an element from a source location to a target drop zone

Starting URL: https://www.leafground.com/drag.xhtml

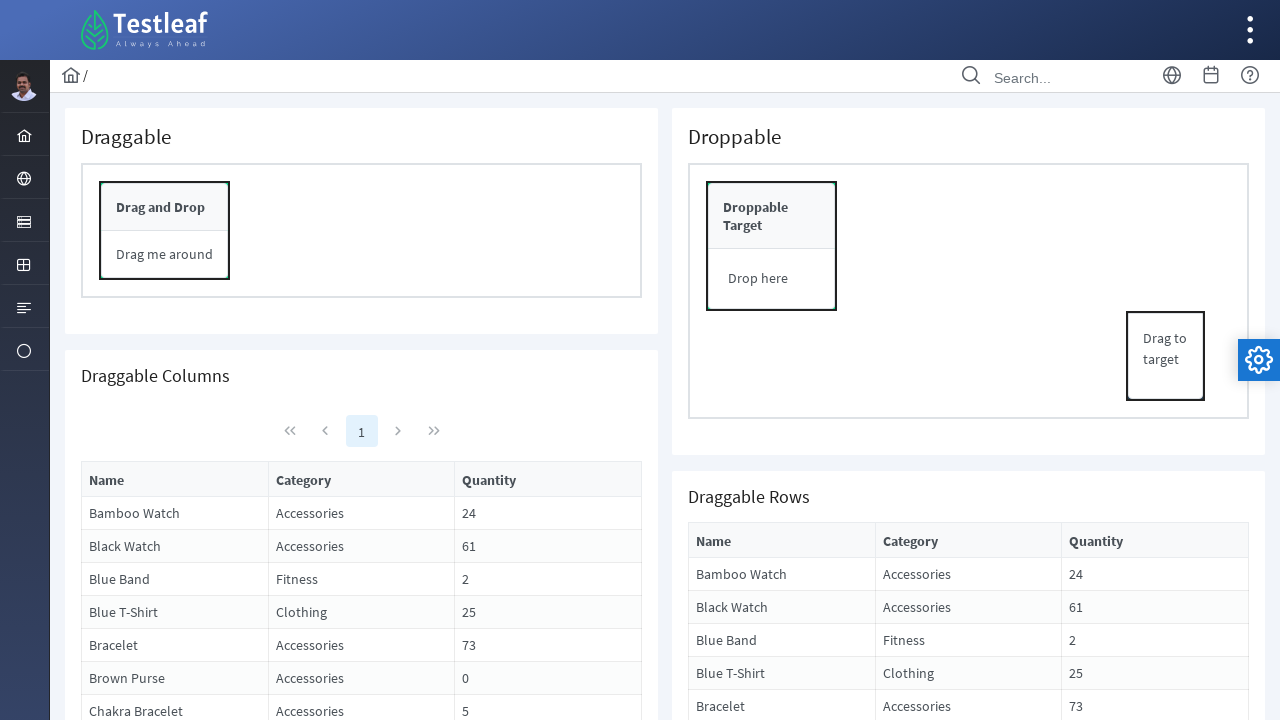

Waited for drag source element to be visible
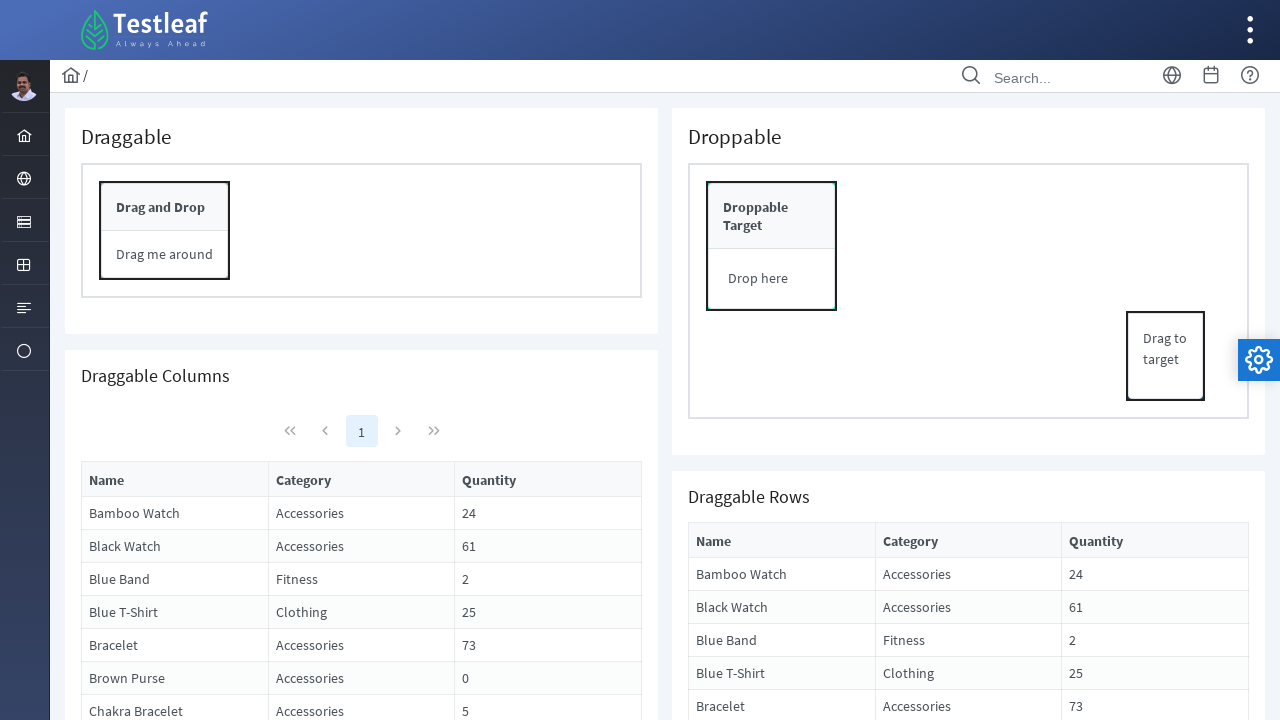

Waited for drop target element to be visible
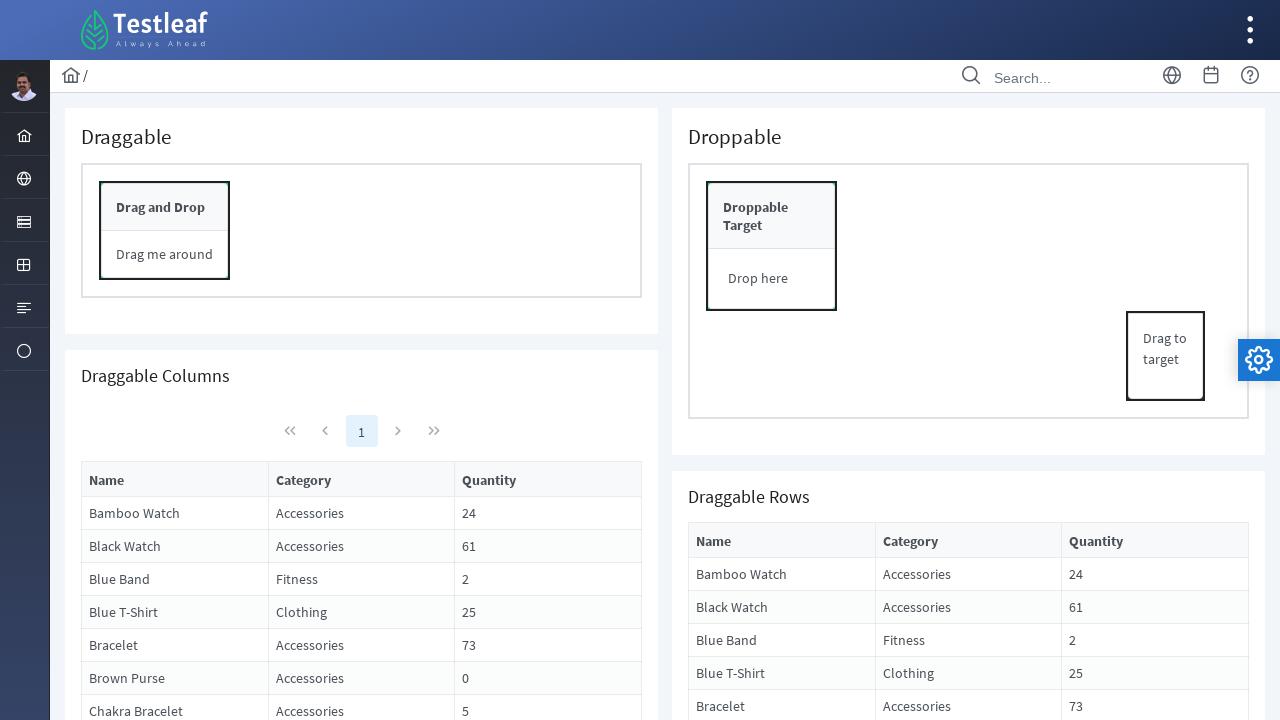

Located drag source element
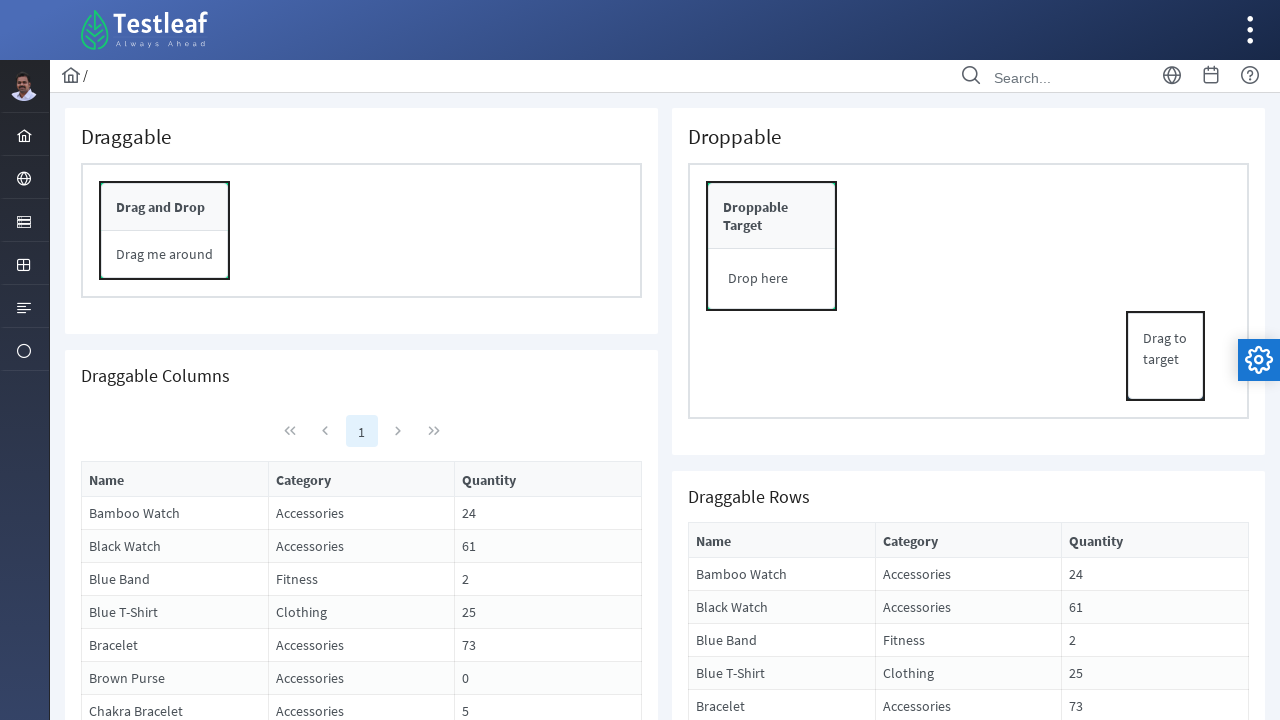

Located drop target element
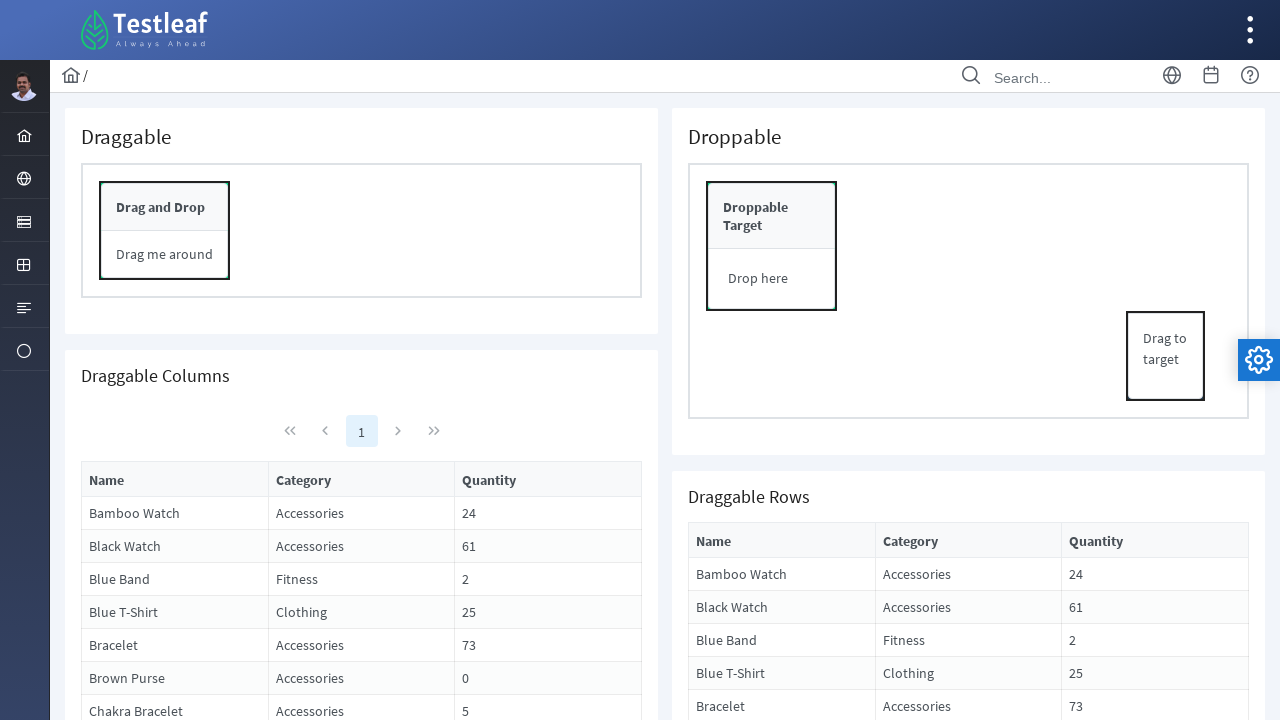

Dragged element from source to target drop zone at (772, 279)
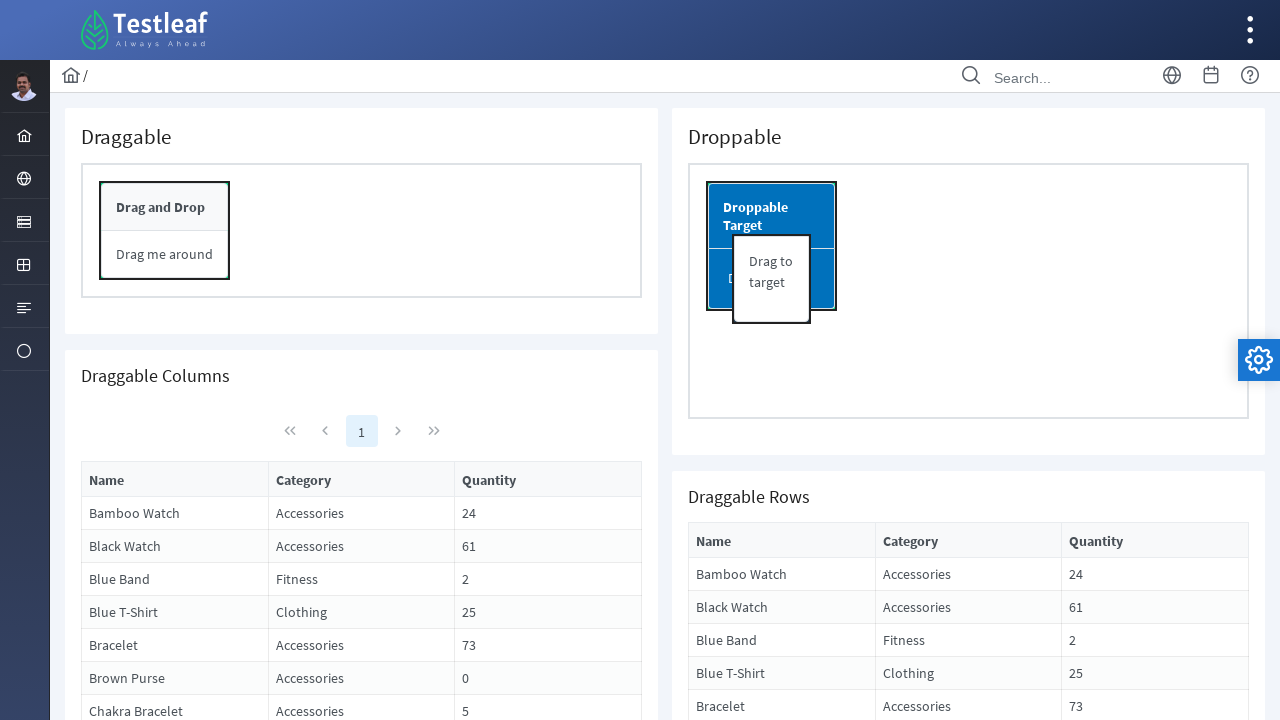

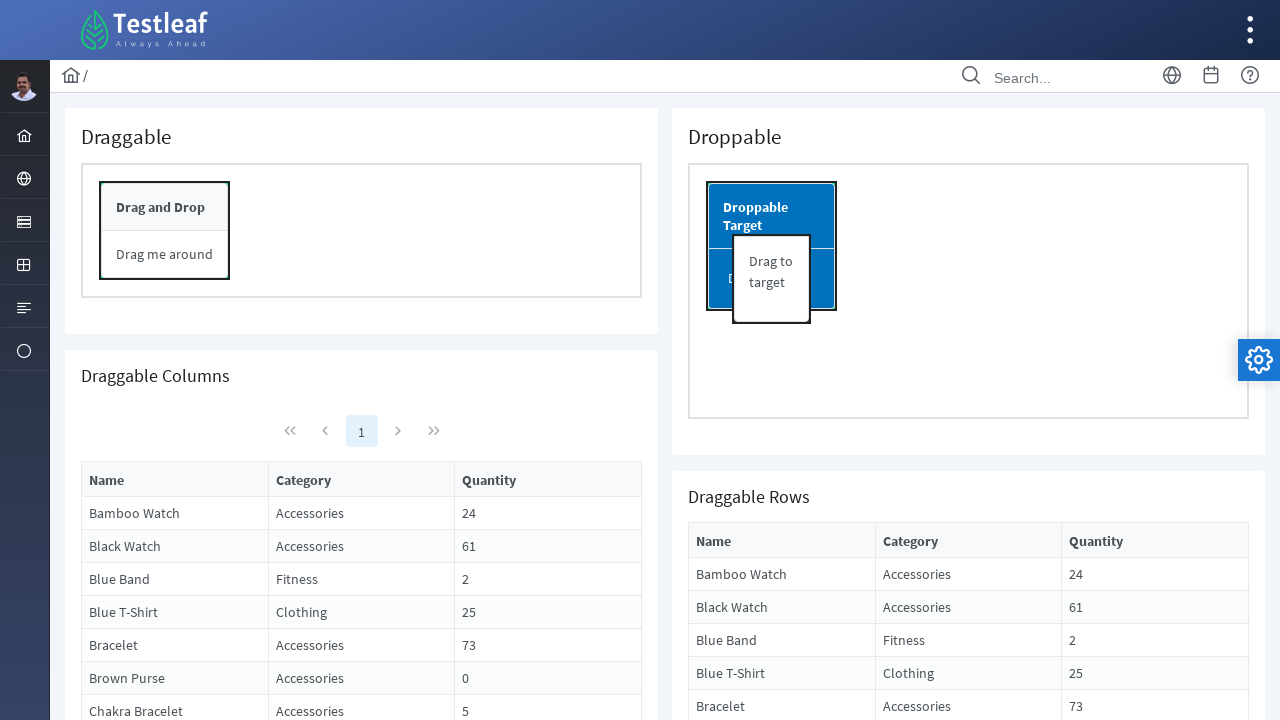